Opens a form page, navigates to course listing in a new tab to get the first course name, then returns to fill that course name in the original form

Starting URL: https://rahulshettyacademy.com/angularpractice/

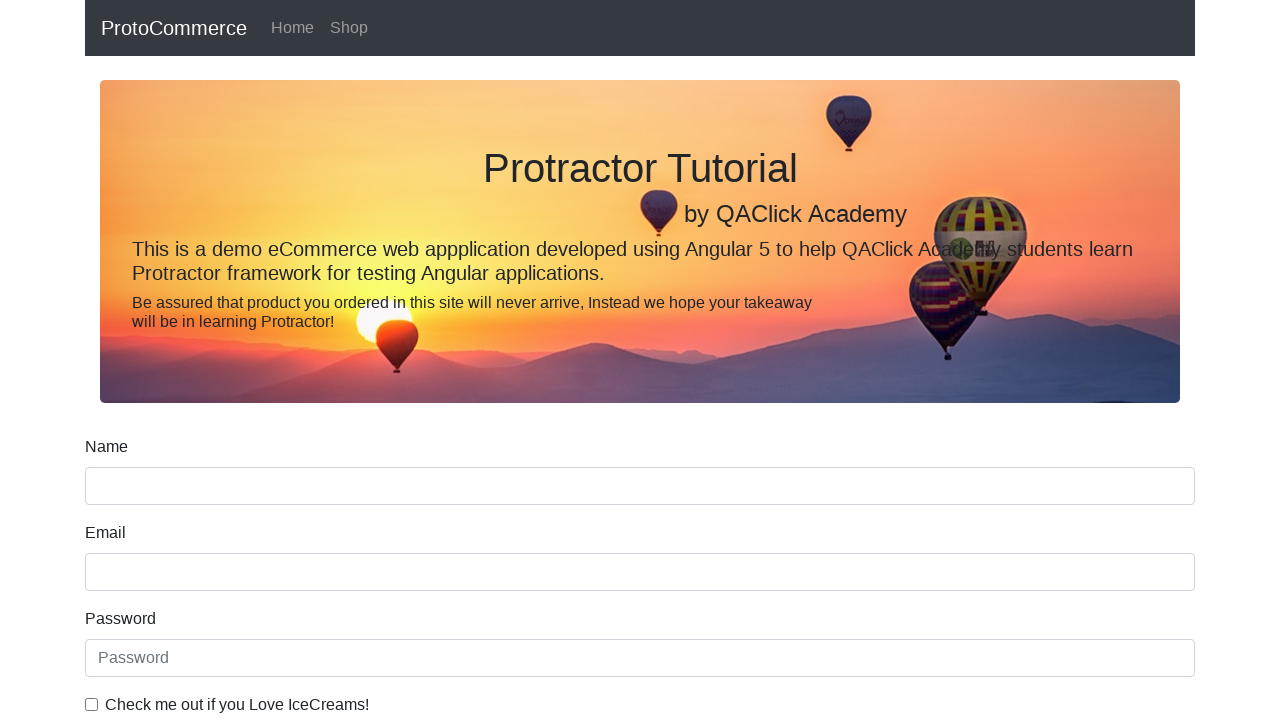

Opened a new tab
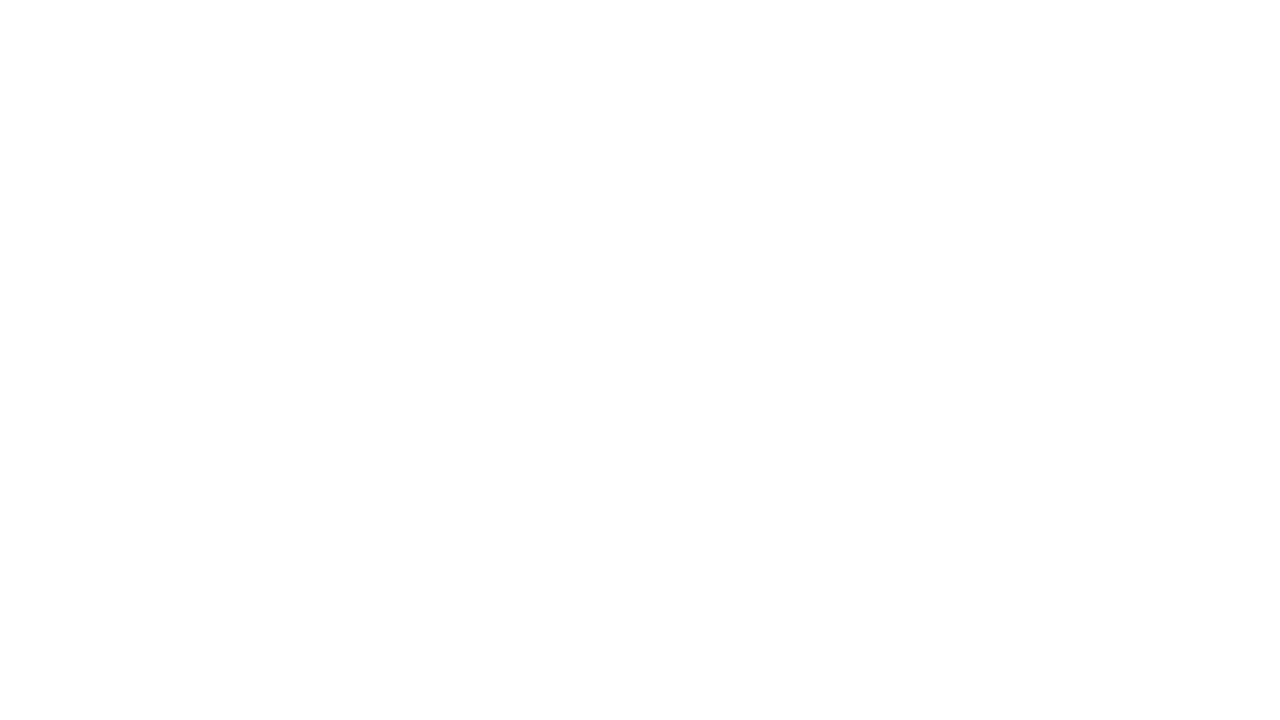

Navigated to Rahul Shetty Academy homepage in new tab
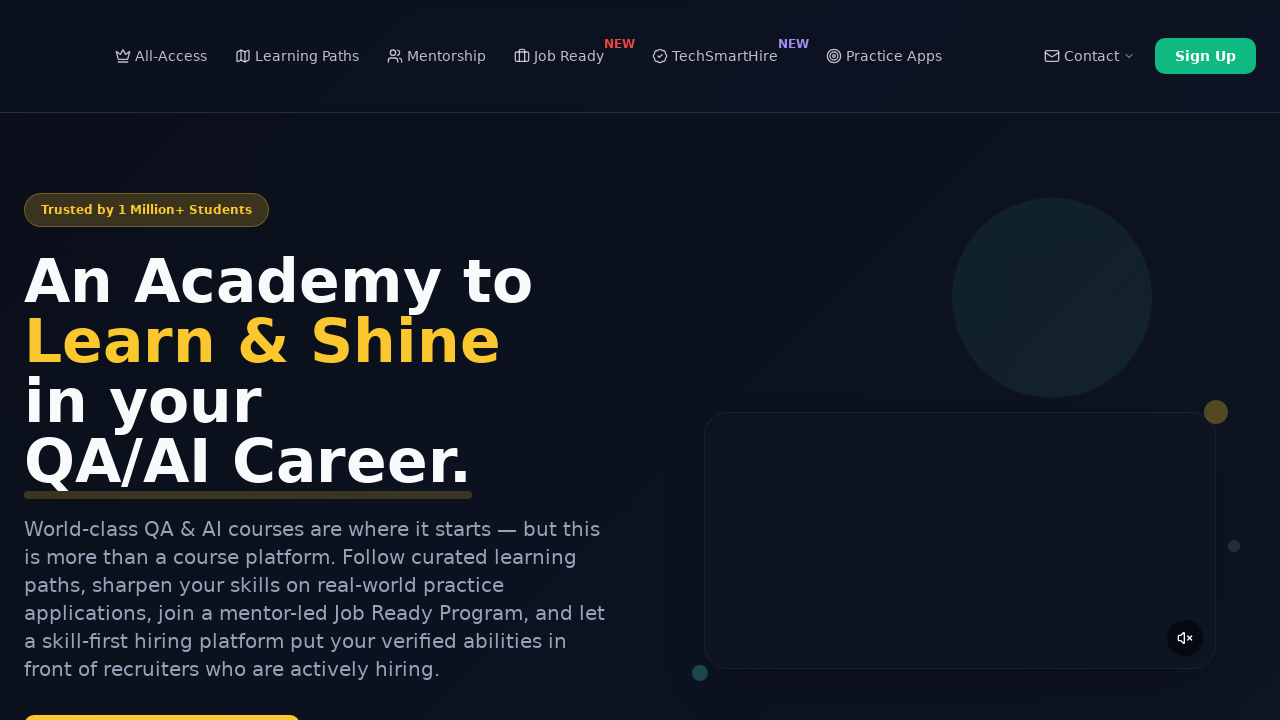

Course links loaded on homepage
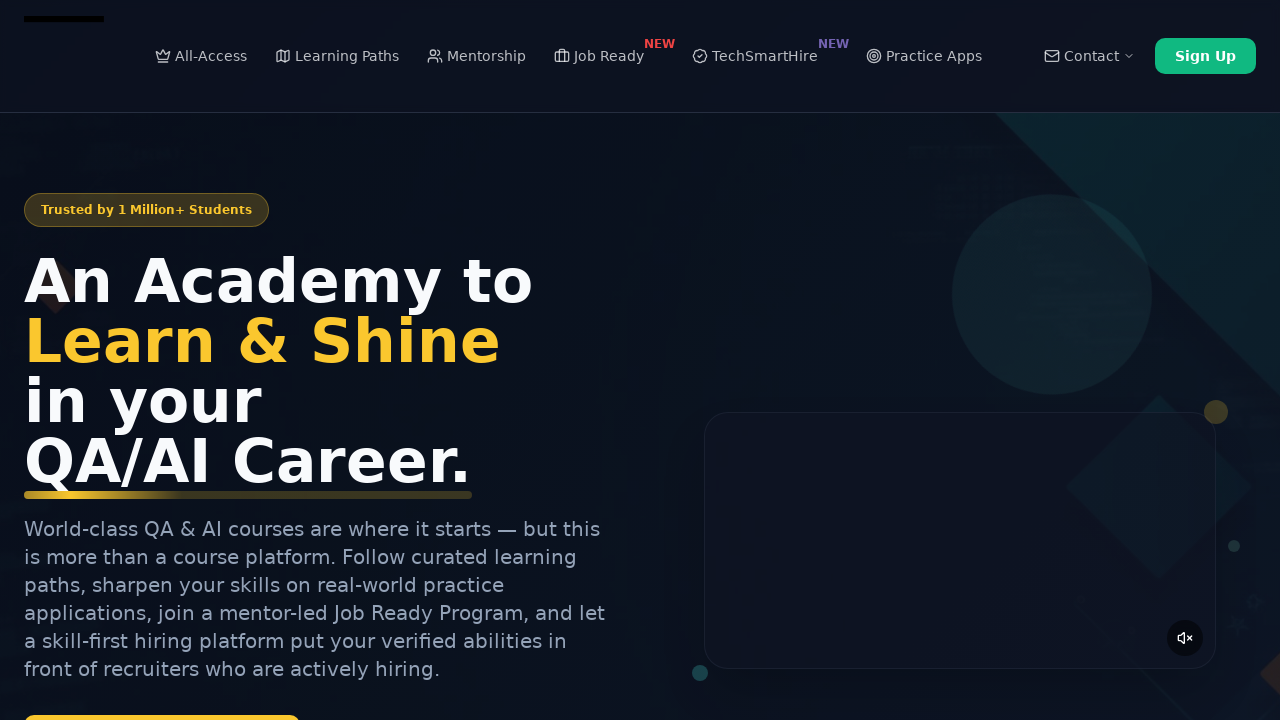

Retrieved all course links from homepage
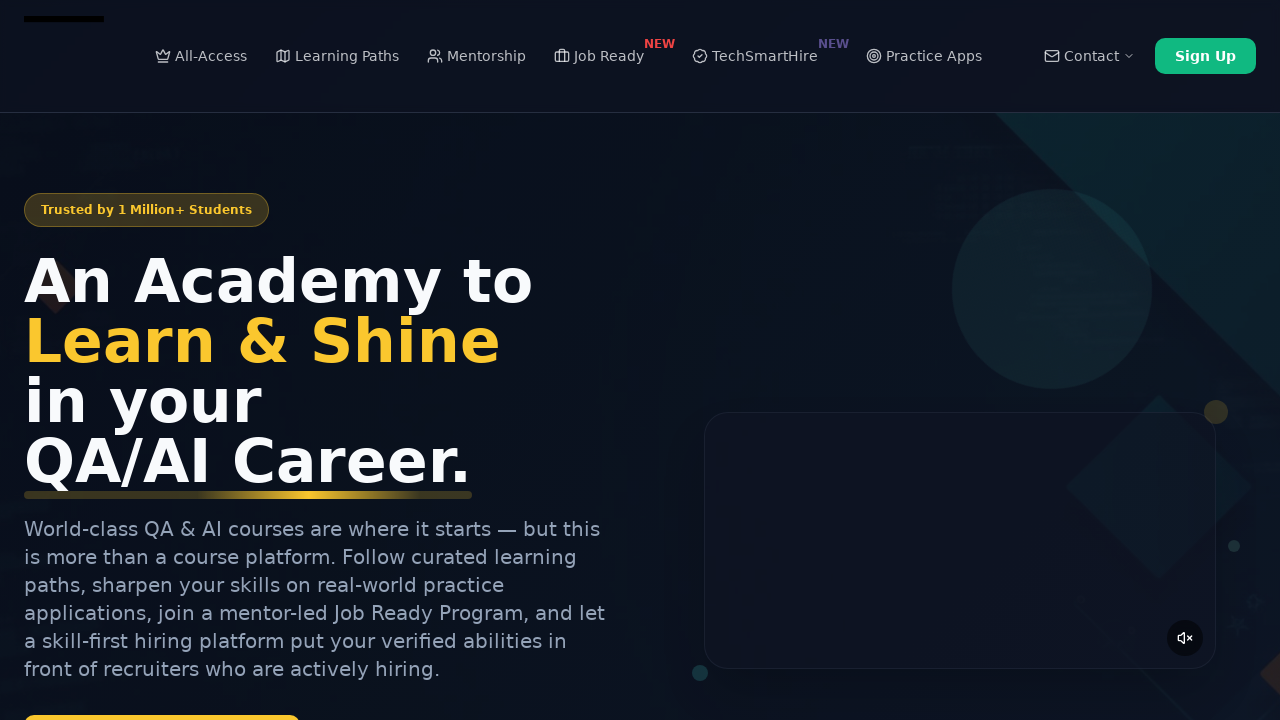

Extracted first course name: AI Agents
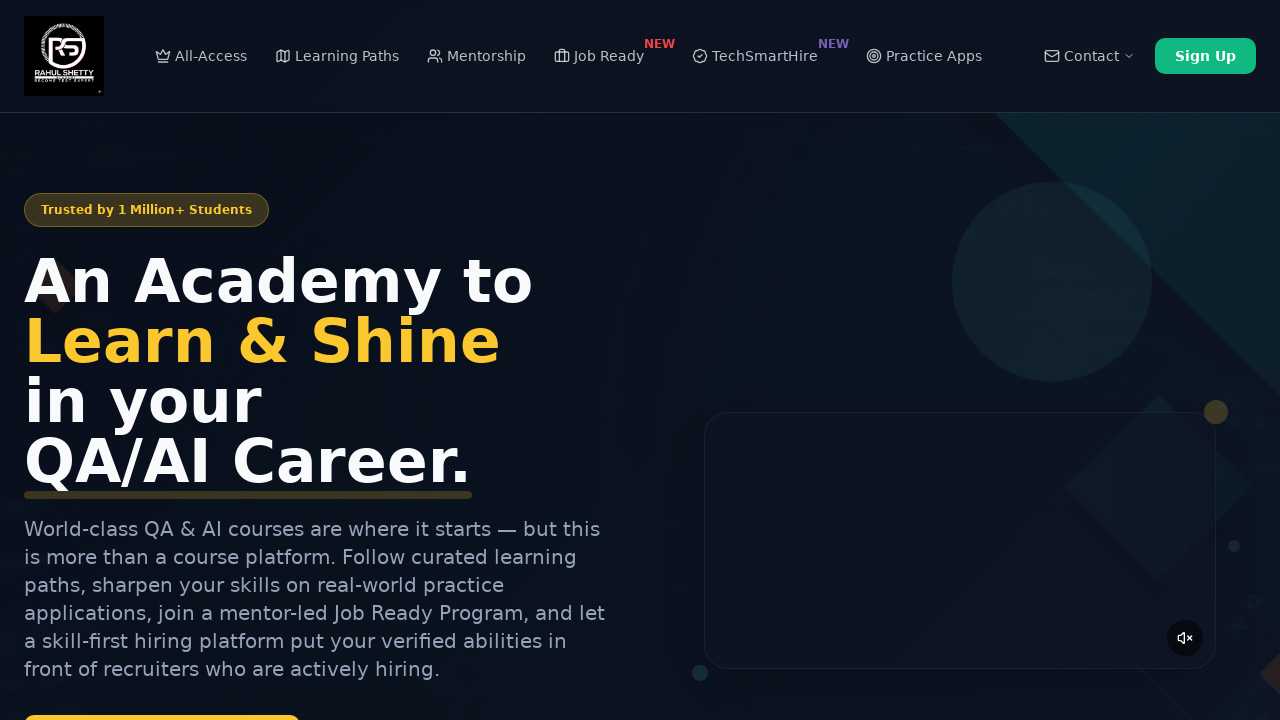

Closed the course listing tab
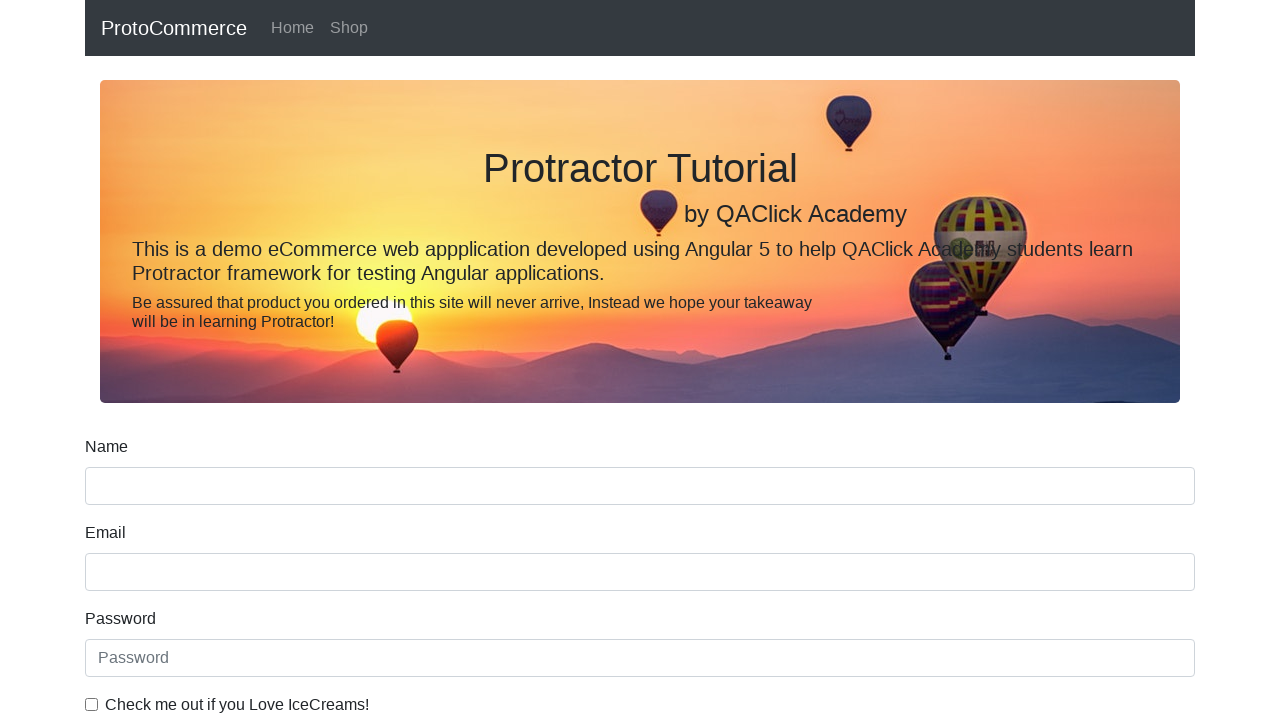

Filled name field with course name: AI Agents on input[name='name']
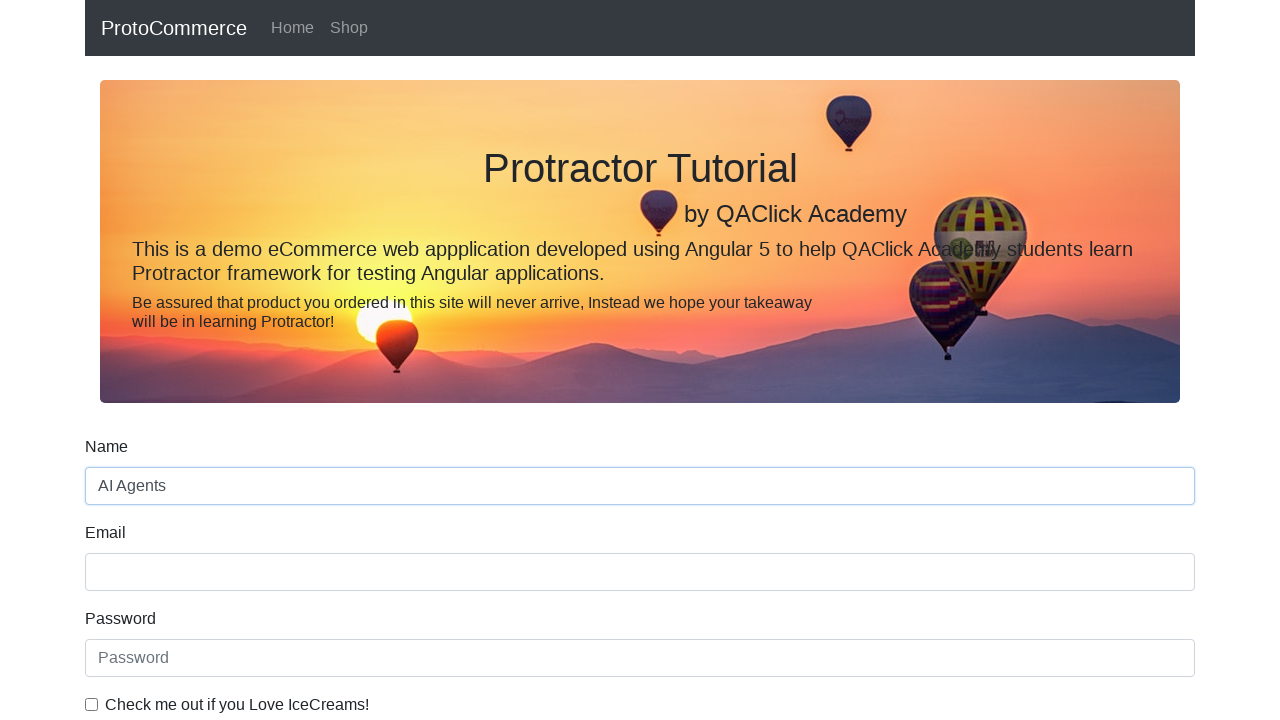

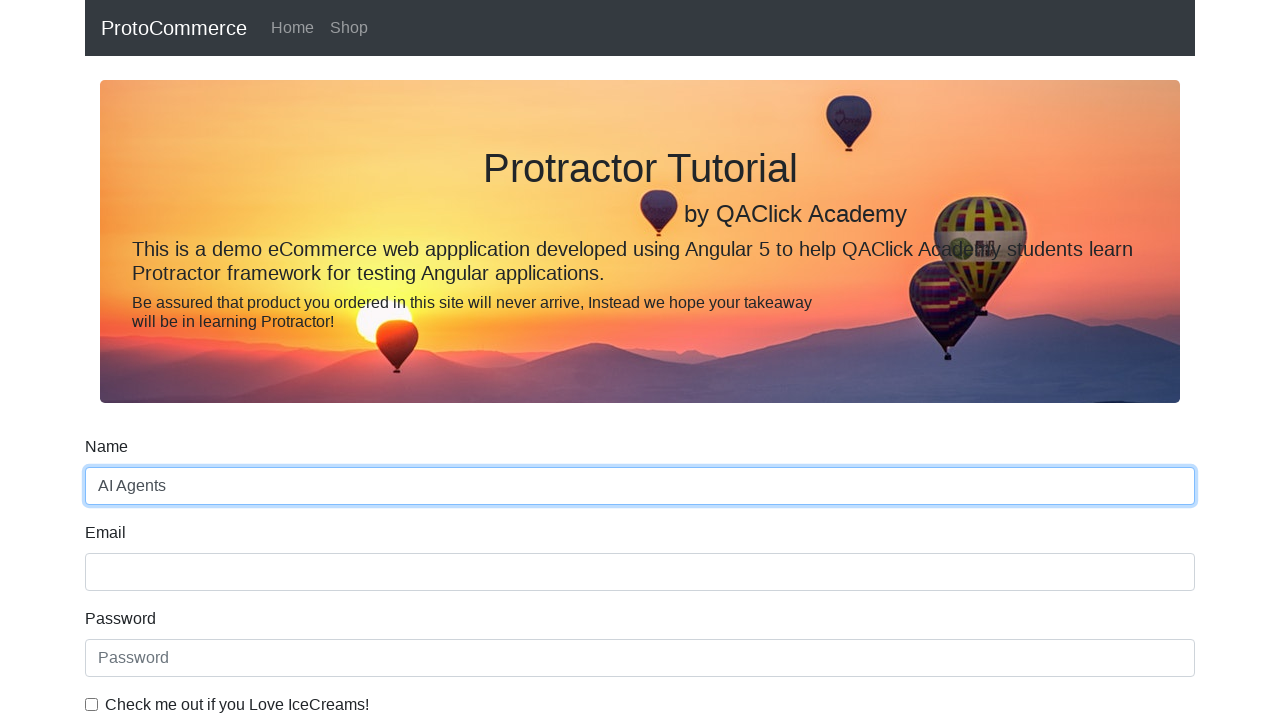